Tests JavaScript prompt dialog by clicking the Prompt button, entering text into the prompt, and verifying the entered text appears in the result

Starting URL: https://the-internet.herokuapp.com/javascript_alerts

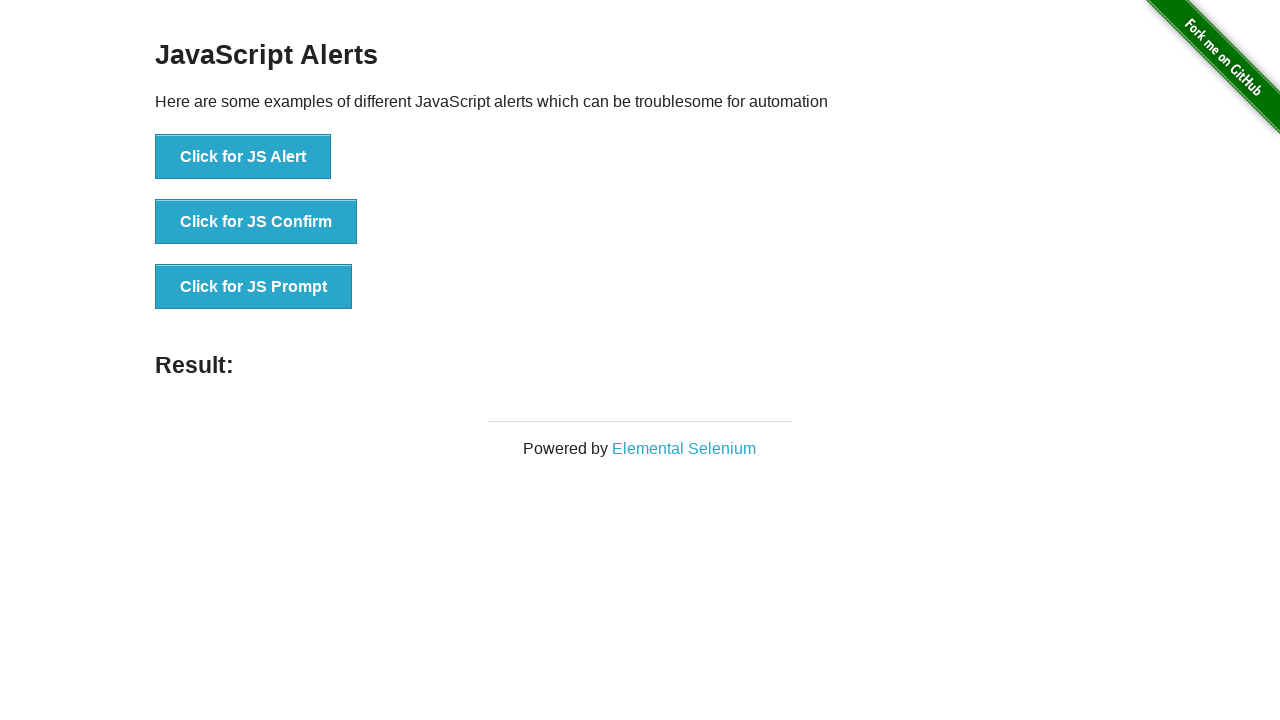

Set up dialog handler to accept prompt with 'Test message'
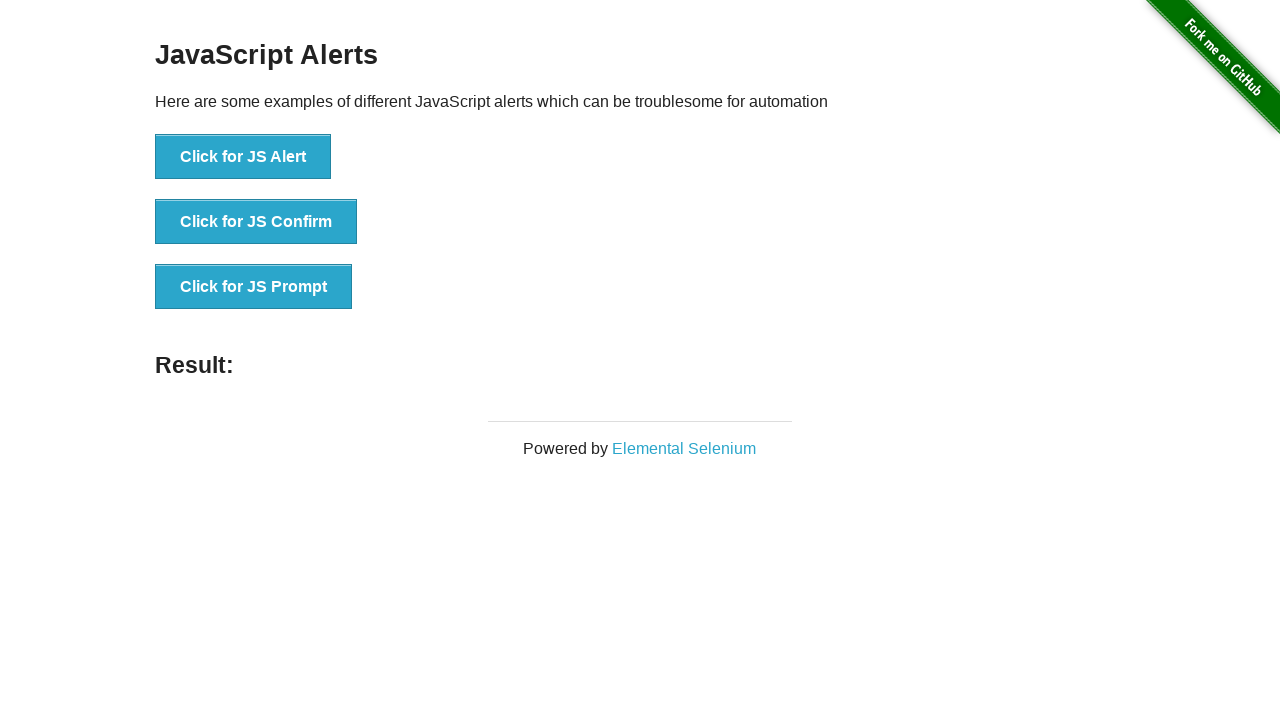

Clicked the Prompt button at (254, 287) on xpath=//button[contains(text(),'Prompt')]
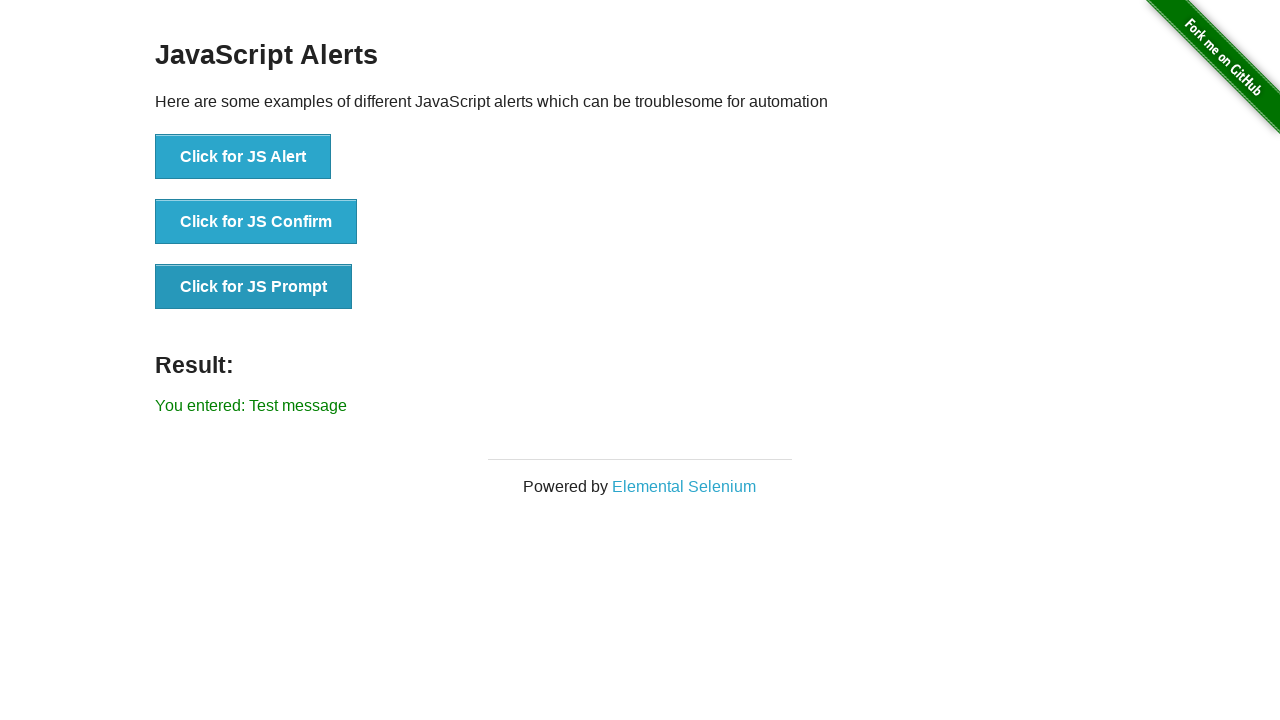

Verified that the entered text 'Test message' appears in the result
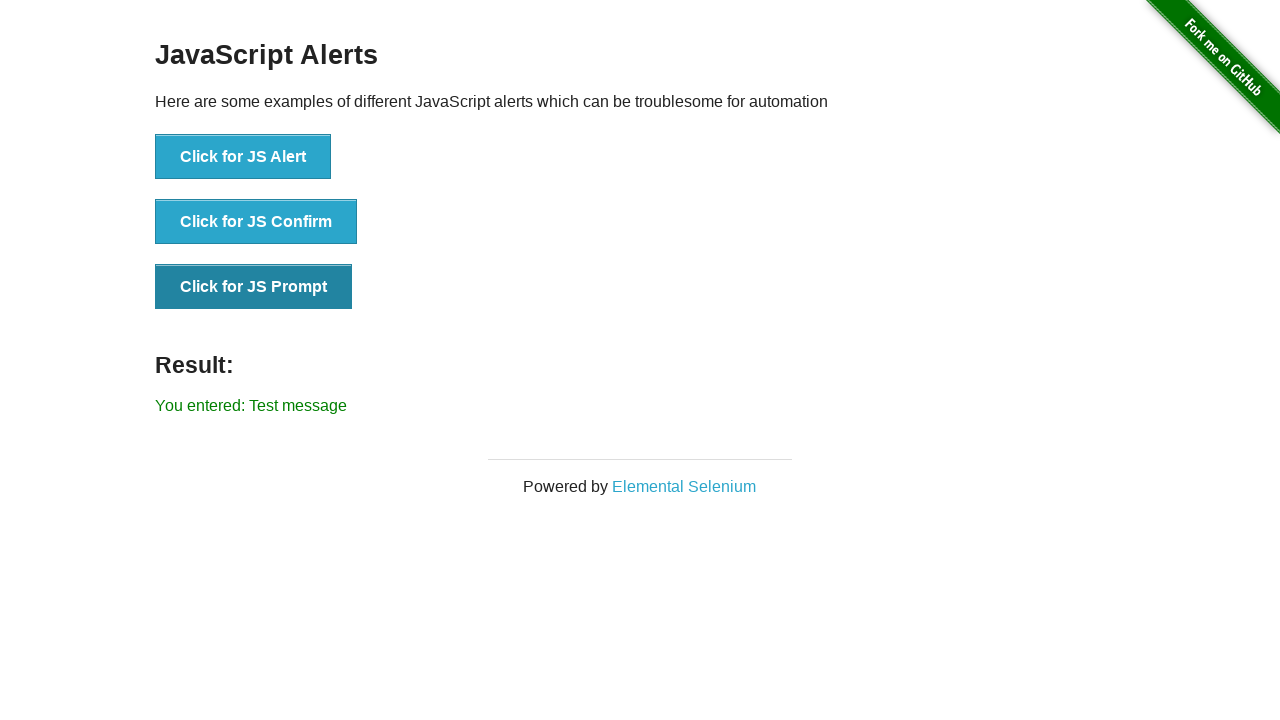

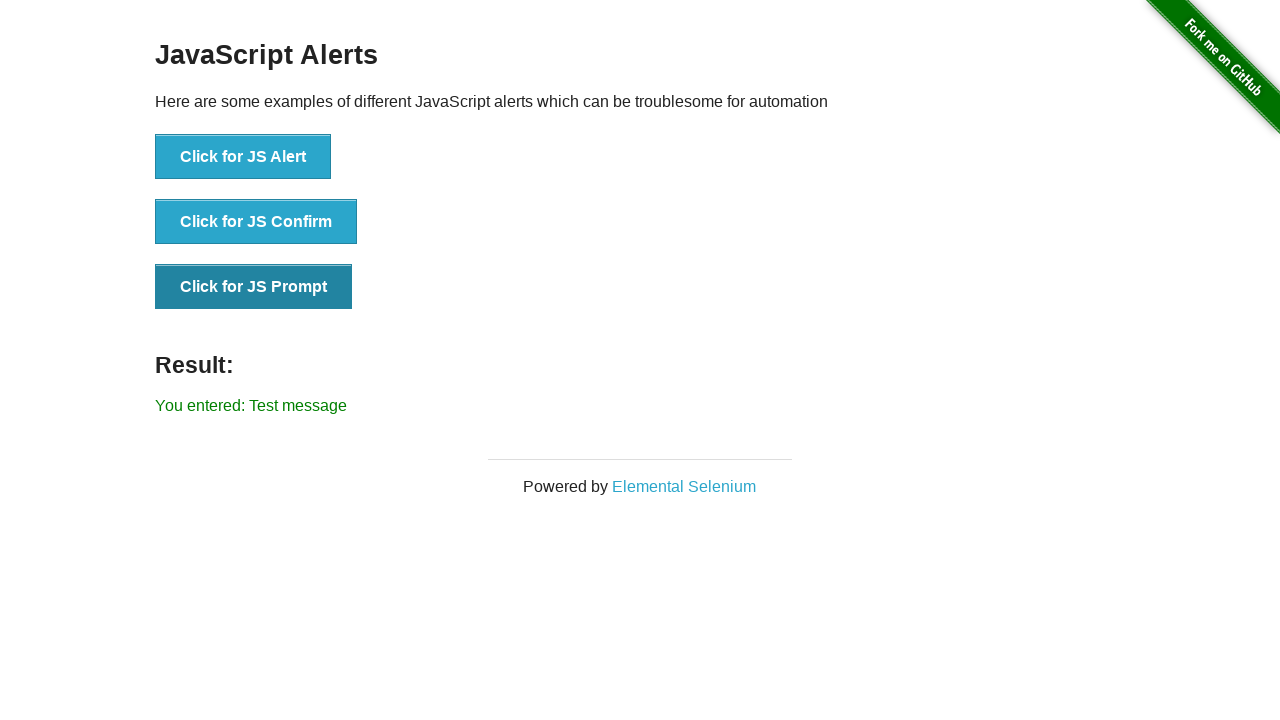